Tests navigation on the Playwright documentation site by clicking the Docs link and verifying the URL changes to the intro page

Starting URL: https://playwright.dev

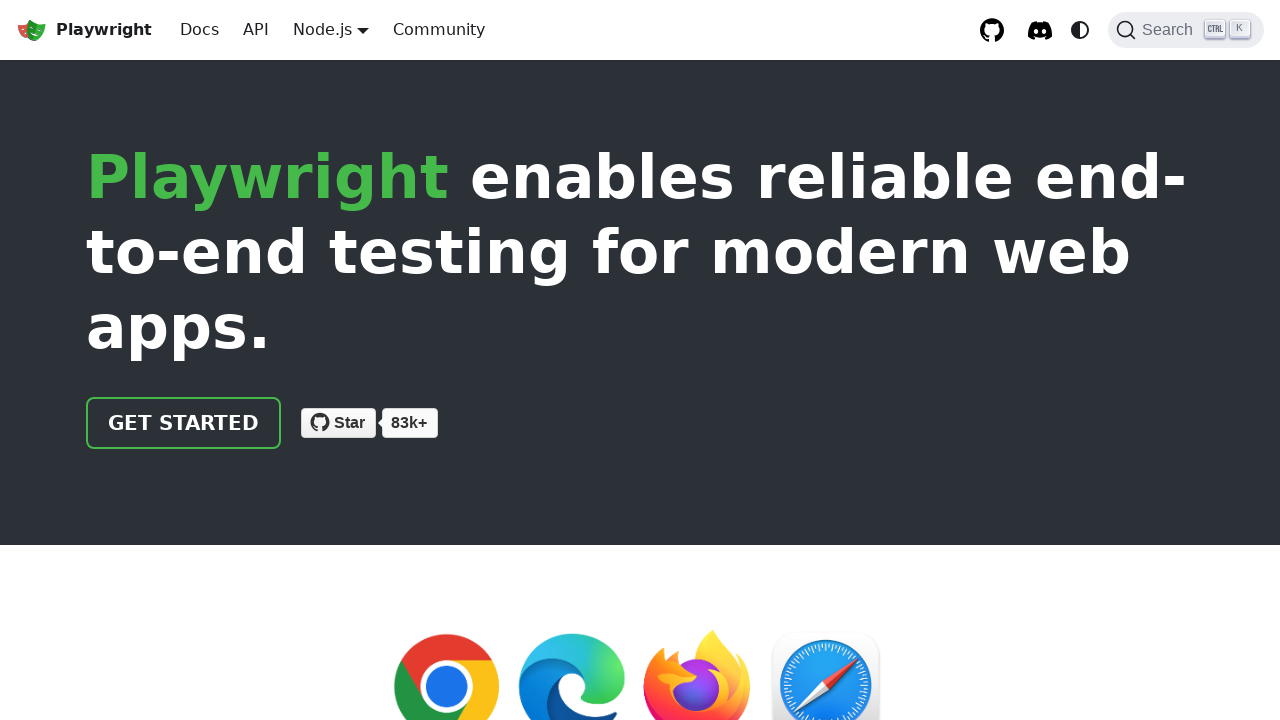

Clicked the Docs link at (200, 30) on a:visible:has-text("Docs")
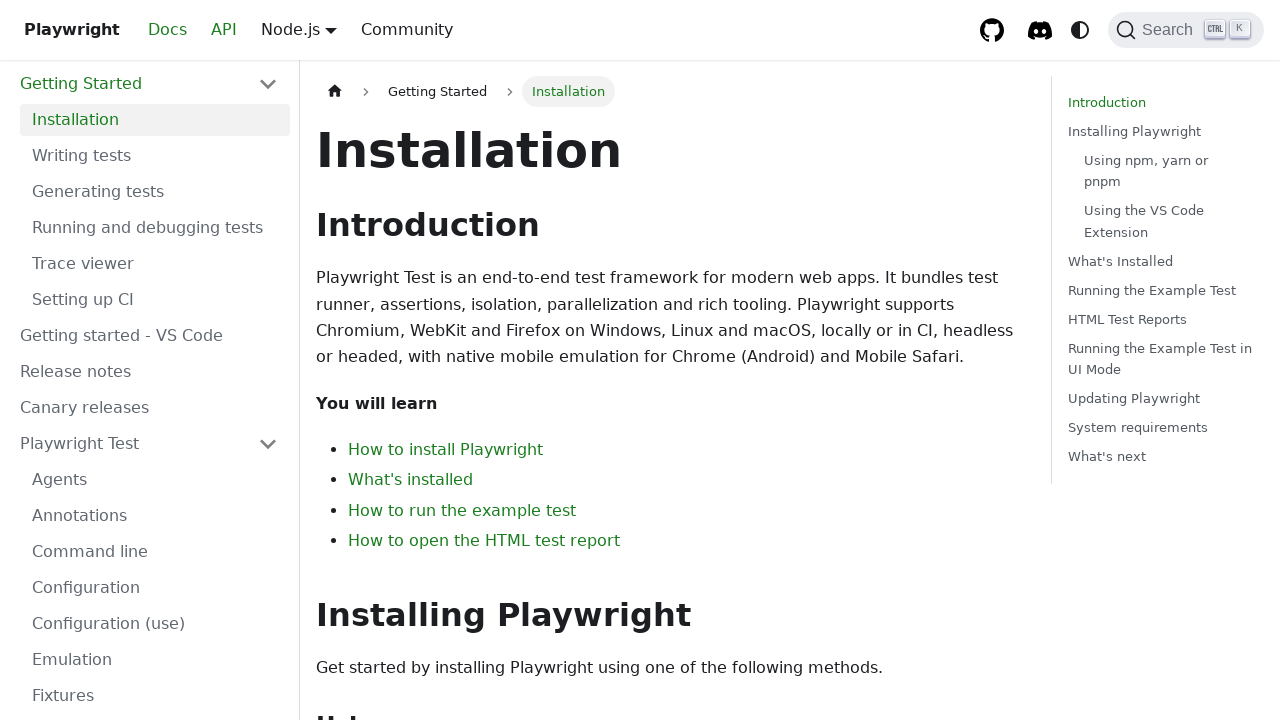

Navigated to the Playwright docs intro page at https://playwright.dev/docs/intro
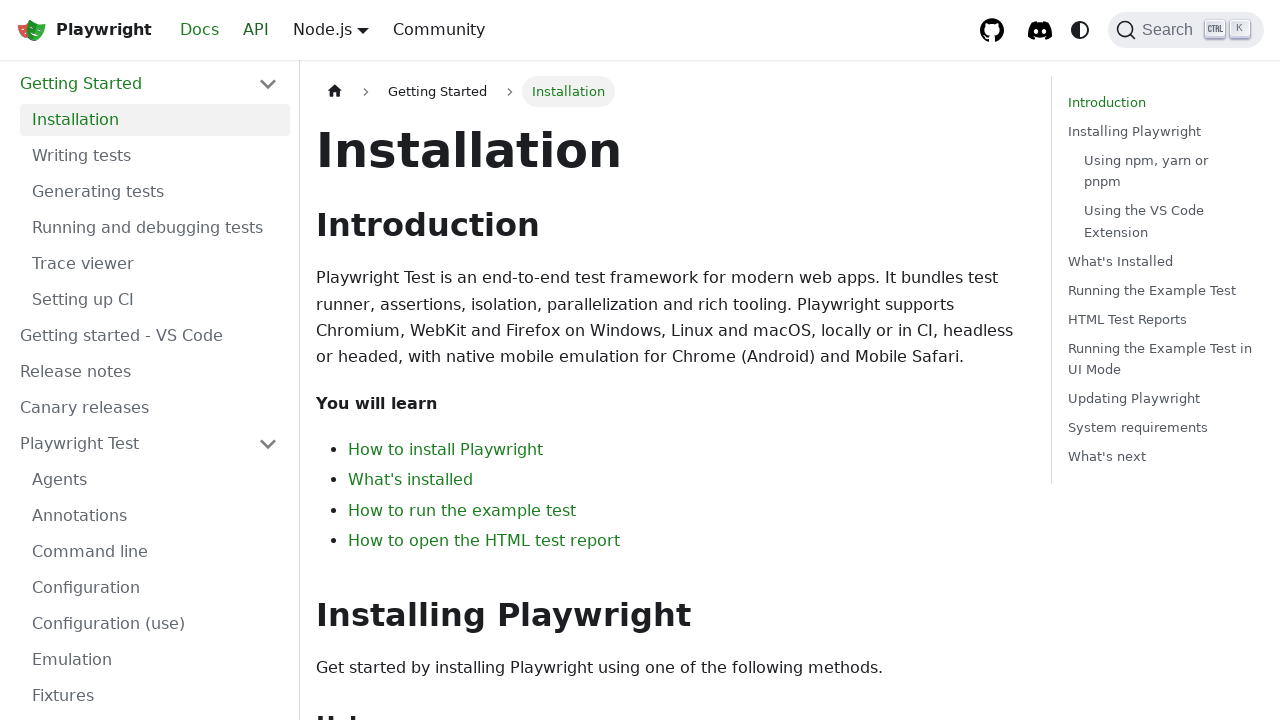

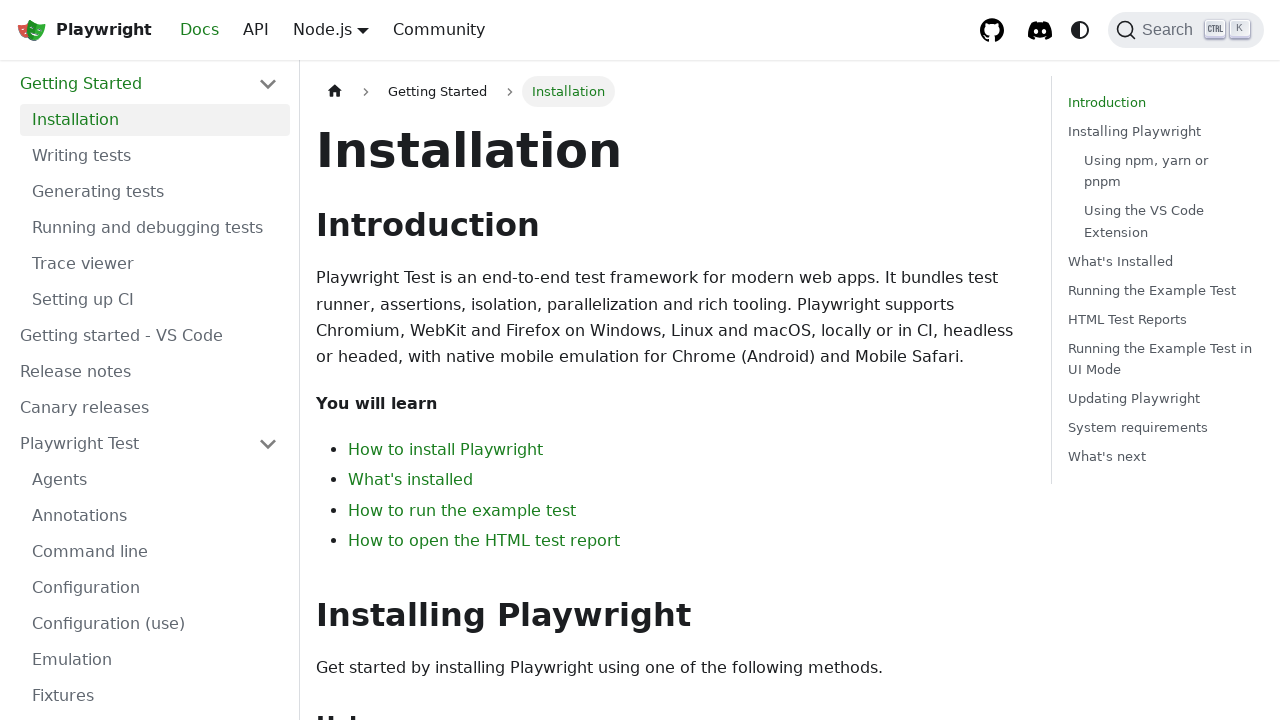